Tests accepting a JavaScript alert by clicking the first alert button, verifying the alert text, clicking OK, and verifying the result message

Starting URL: https://testcenter.techproeducation.com/index.php?page=javascript-alerts

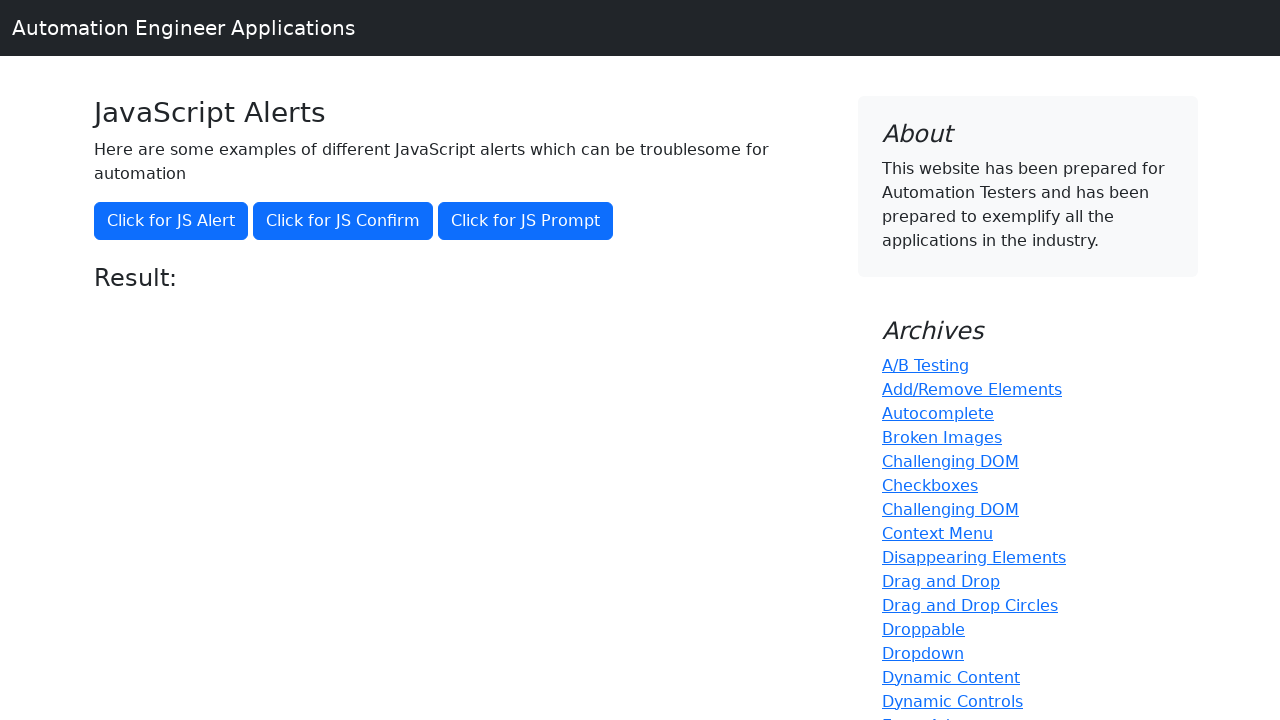

Clicked the first alert button to trigger JavaScript alert at (171, 221) on xpath=//button[@onclick='jsAlert()']
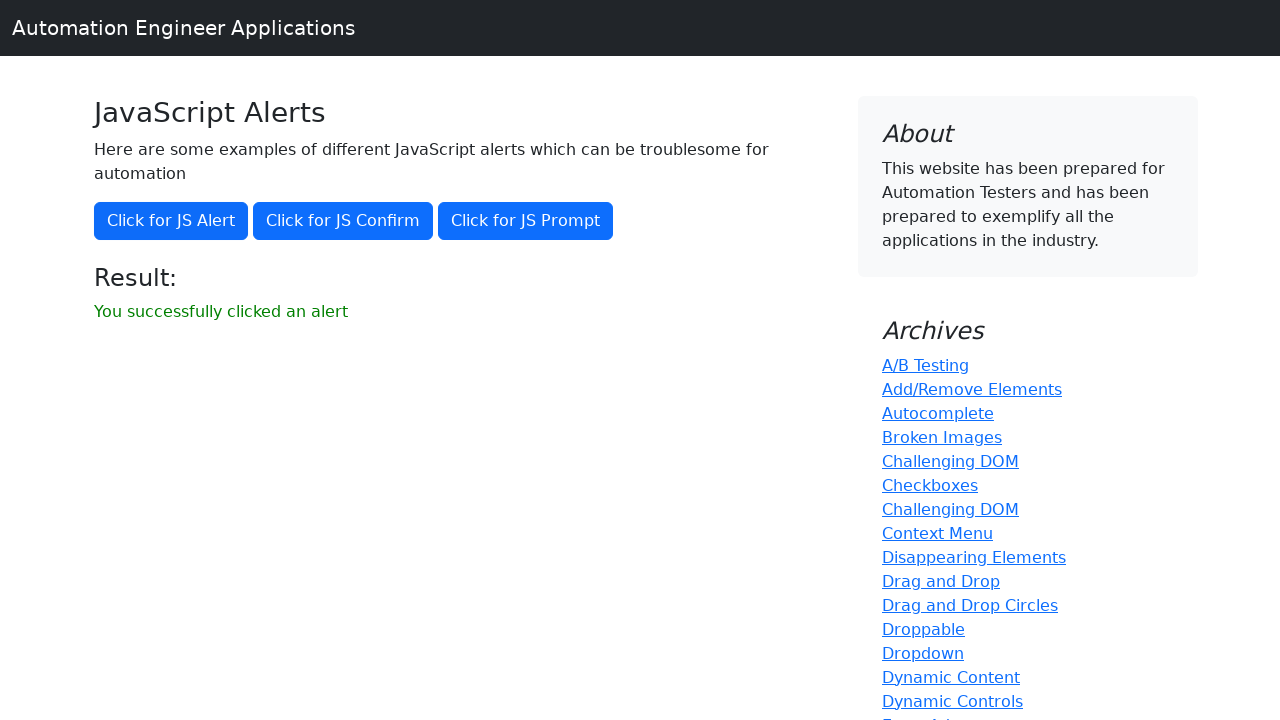

Set up dialog handler to accept the alert
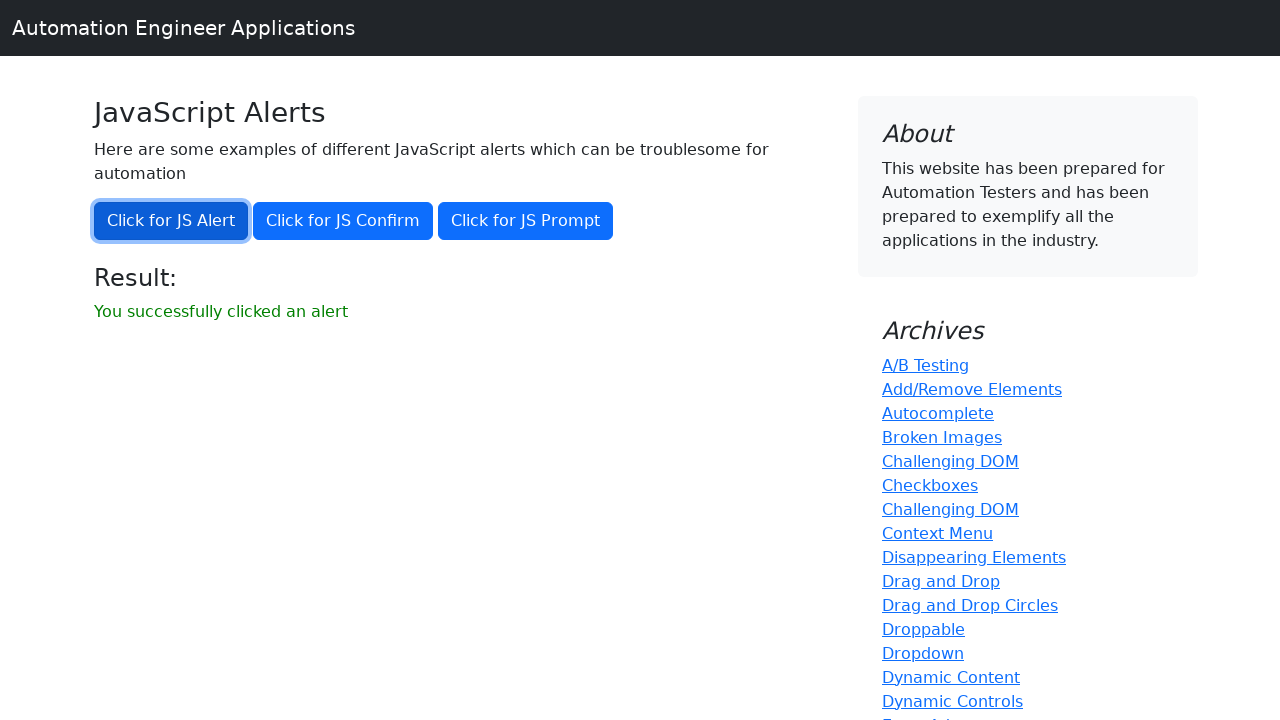

Result message element appeared after accepting alert
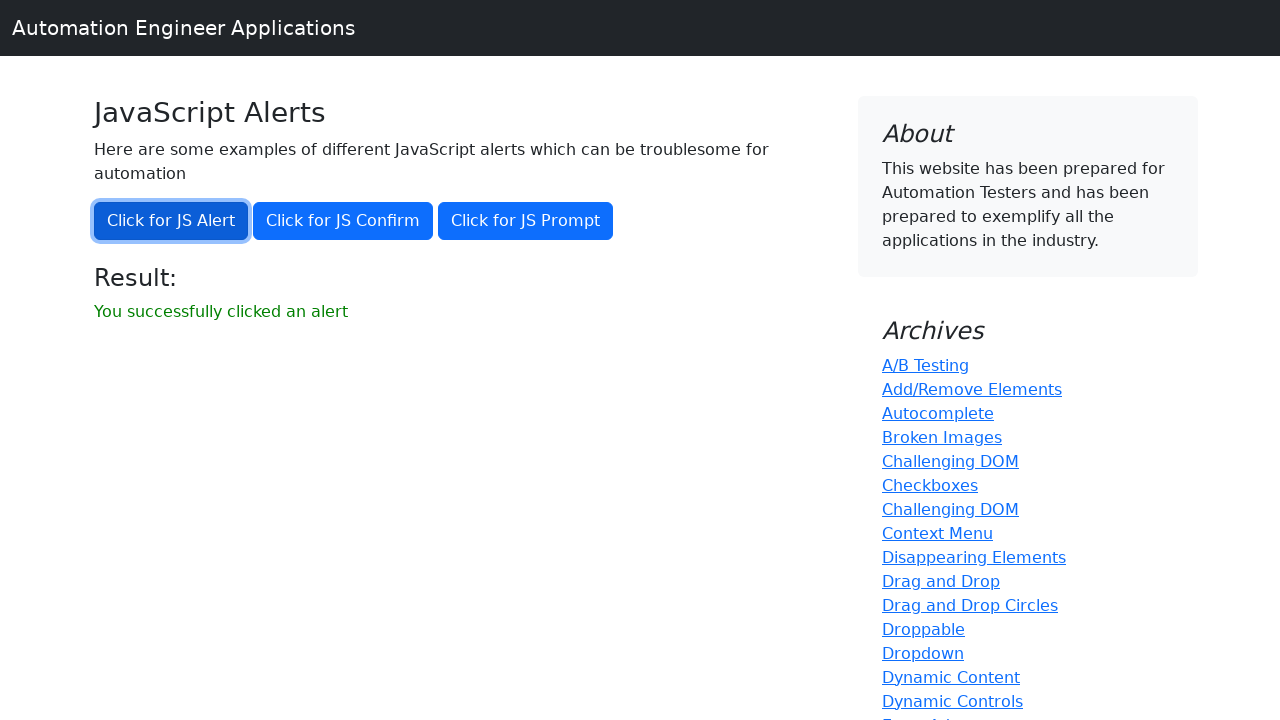

Retrieved result text: 'You successfully clicked an alert'
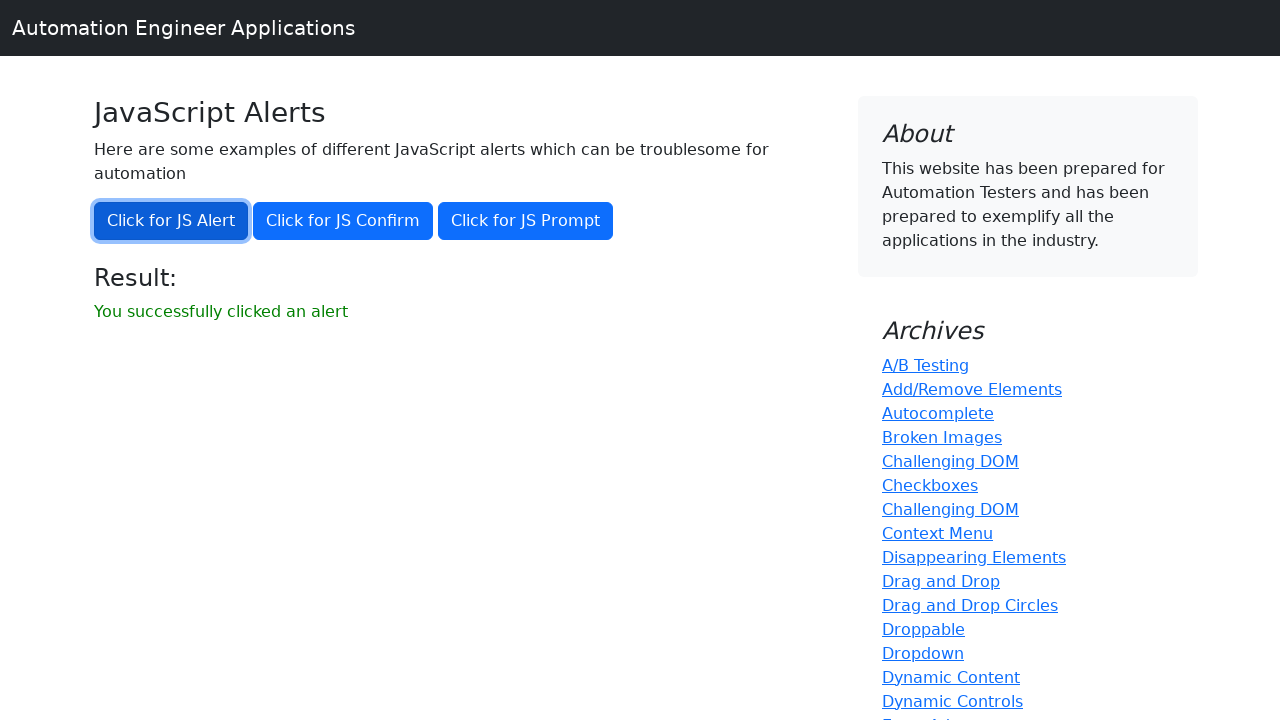

Verified result message matches expected text 'You successfully clicked an alert'
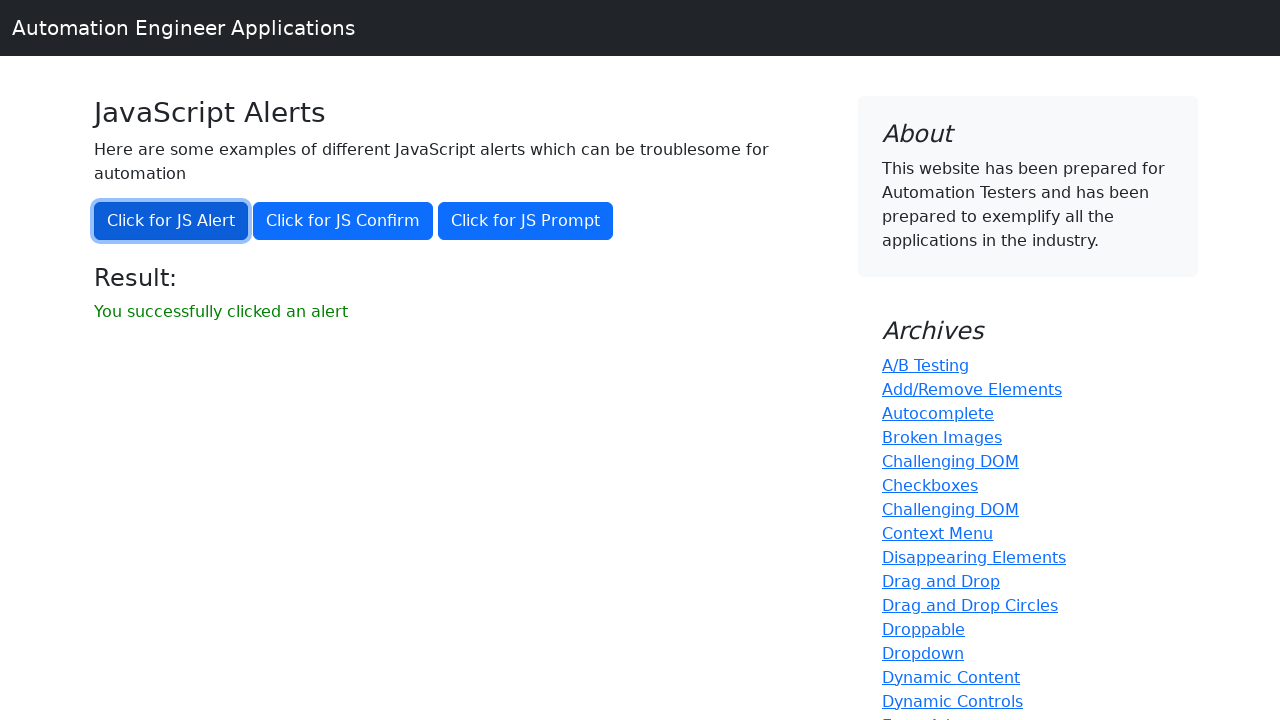

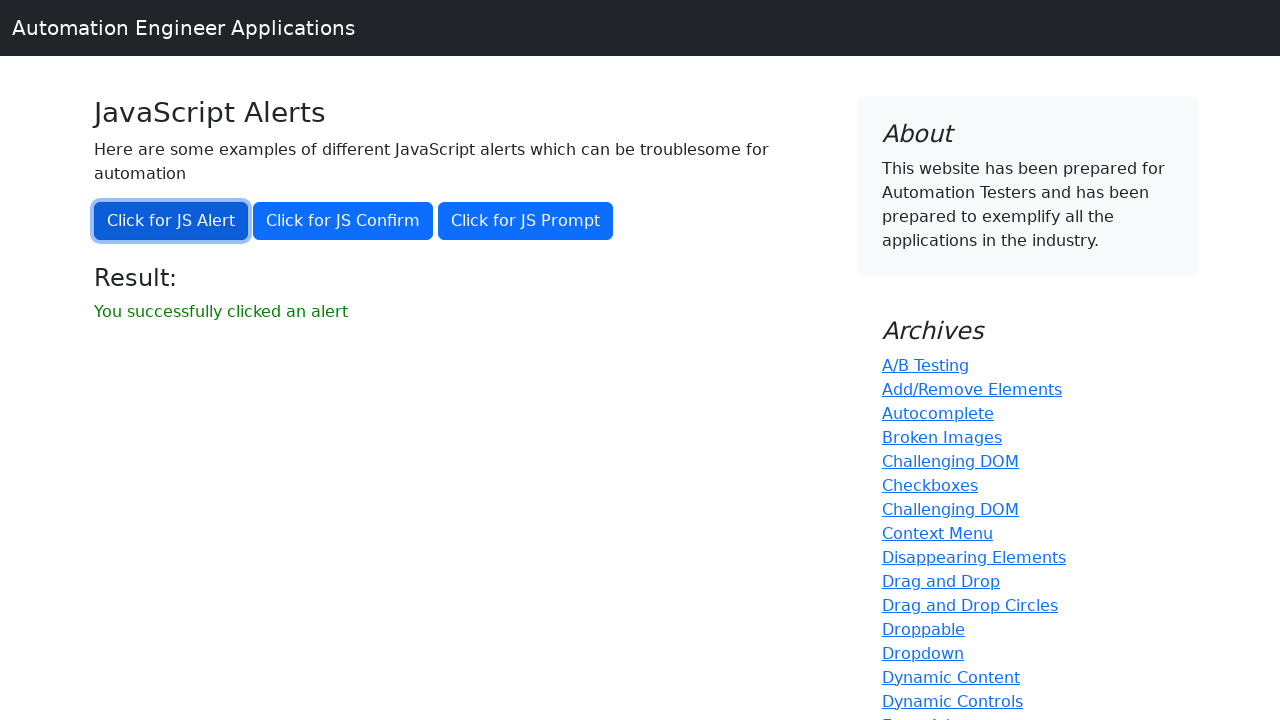